Tests filling textbox elements on a demo form page by entering a name, email, current address (multiline), and permanent address (multiline) into their respective input fields.

Starting URL: https://demoqa.com/text-box

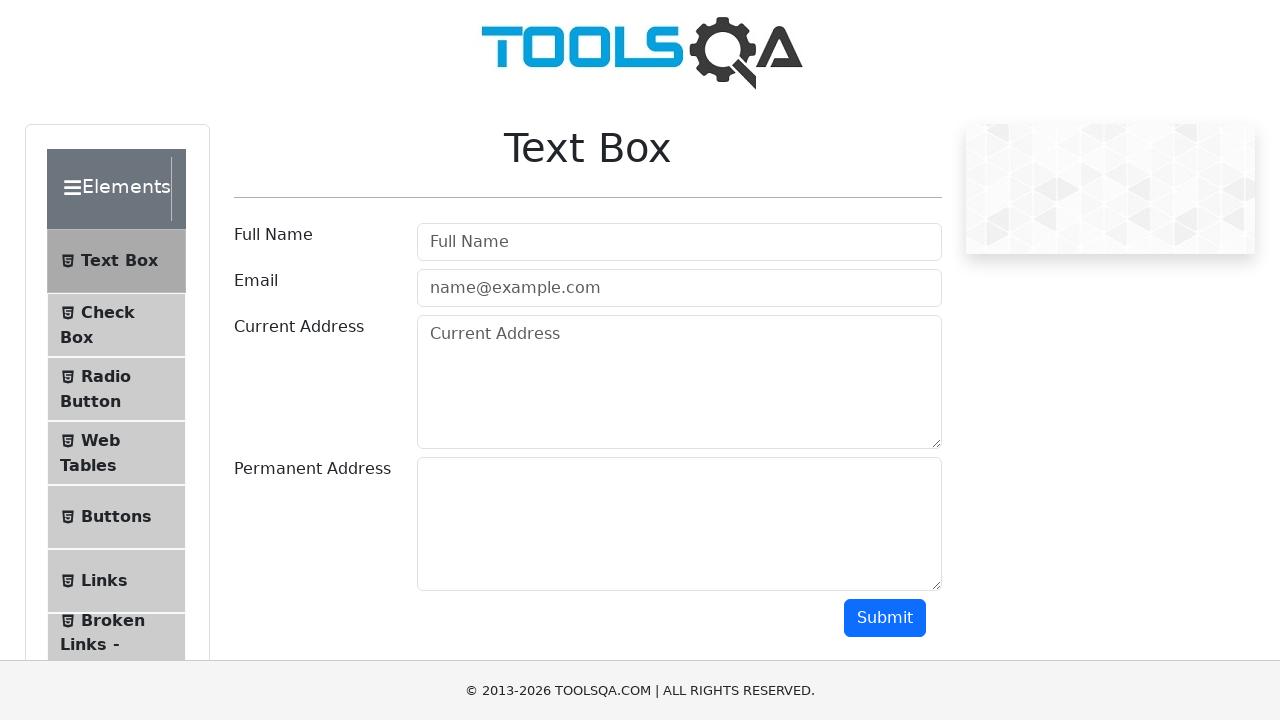

Filled userName field with 'Your Name' on #userName
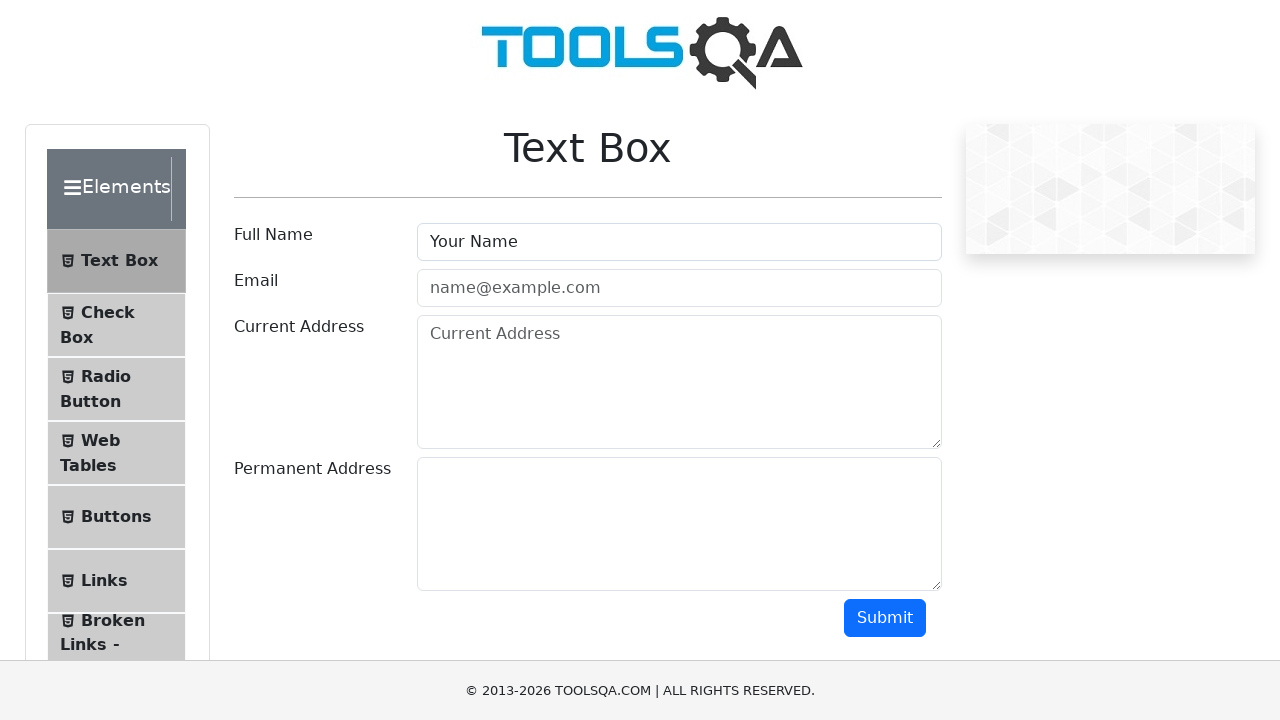

Filled userEmail field with 'your.name@yourdomain.com' on #userEmail
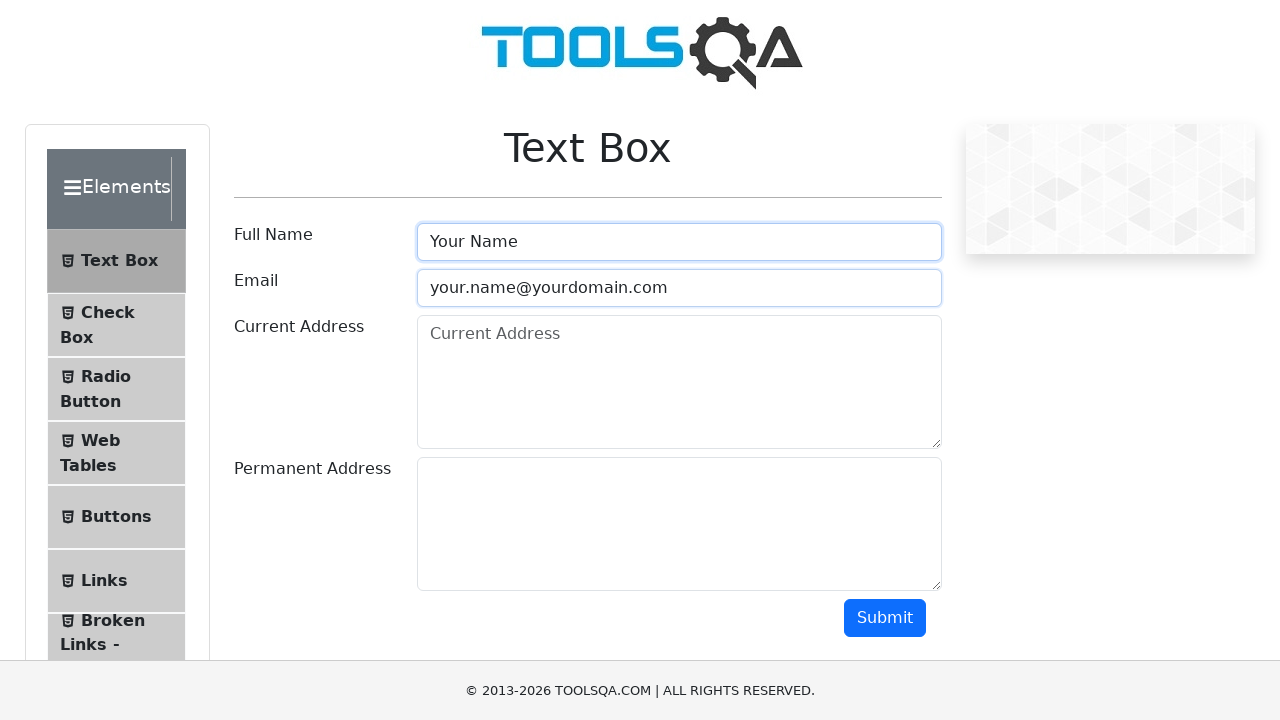

Filled currentAddress field with multiline address content on #currentAddress
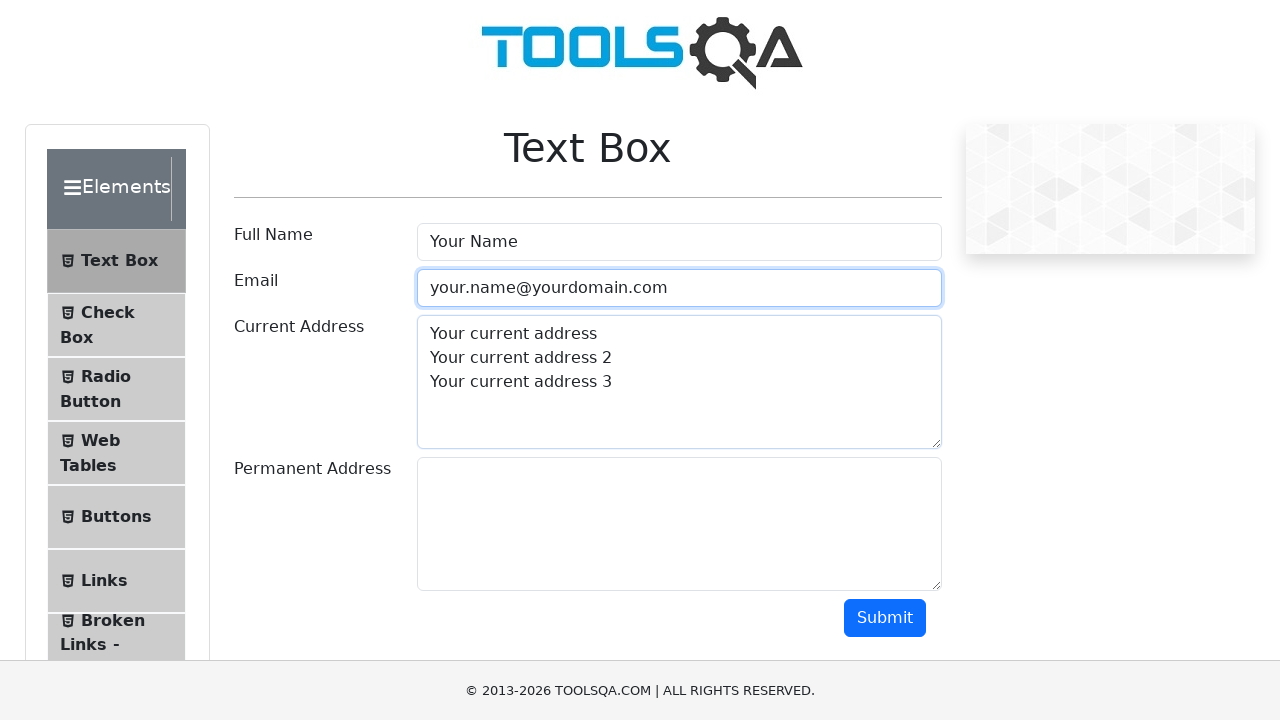

Filled permanentAddress field with multiline address content on #permanentAddress
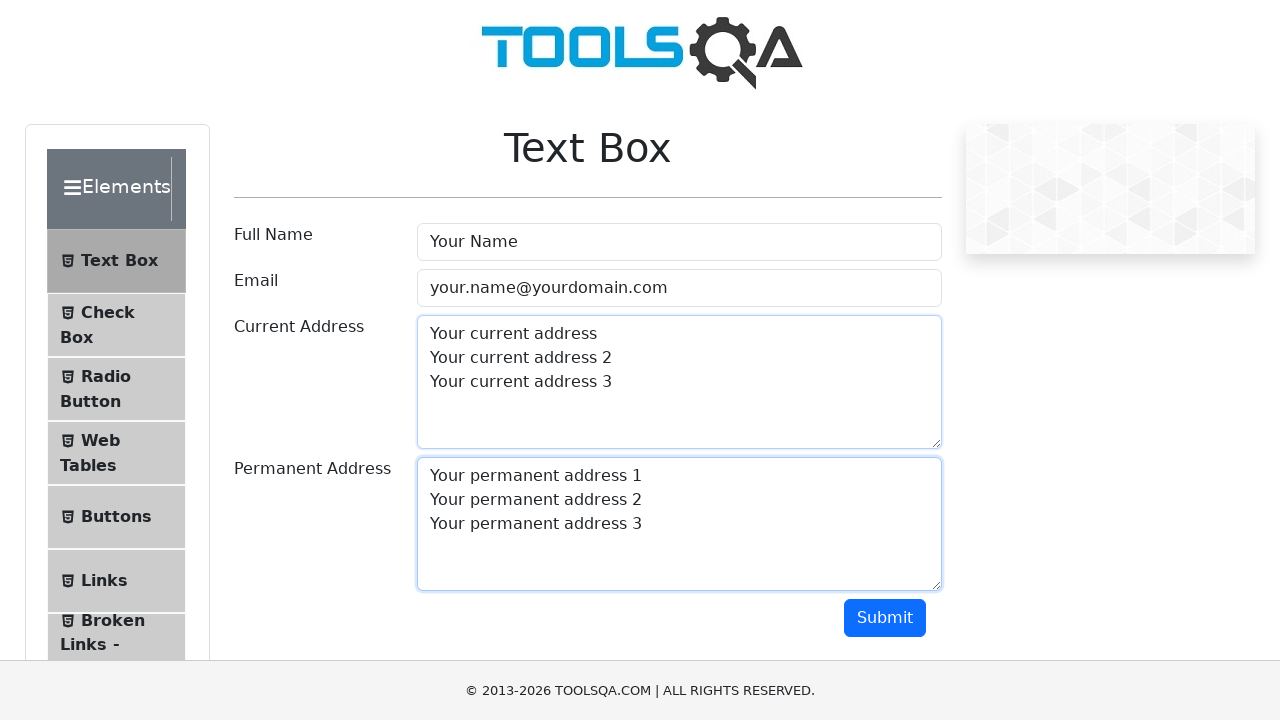

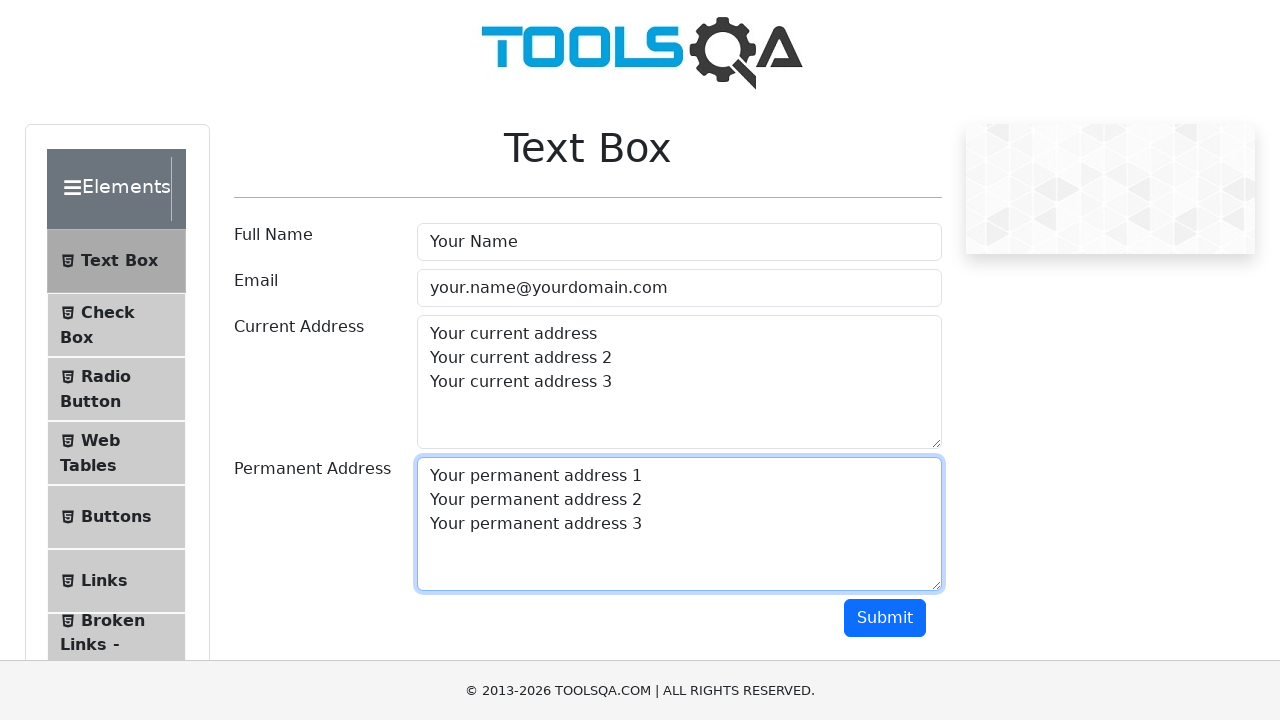